Tests form filling functionality by clicking a link with specific text, then filling out a multi-field form with first name, last name, city, and country, and submitting it.

Starting URL: http://suninjuly.github.io/find_link_text

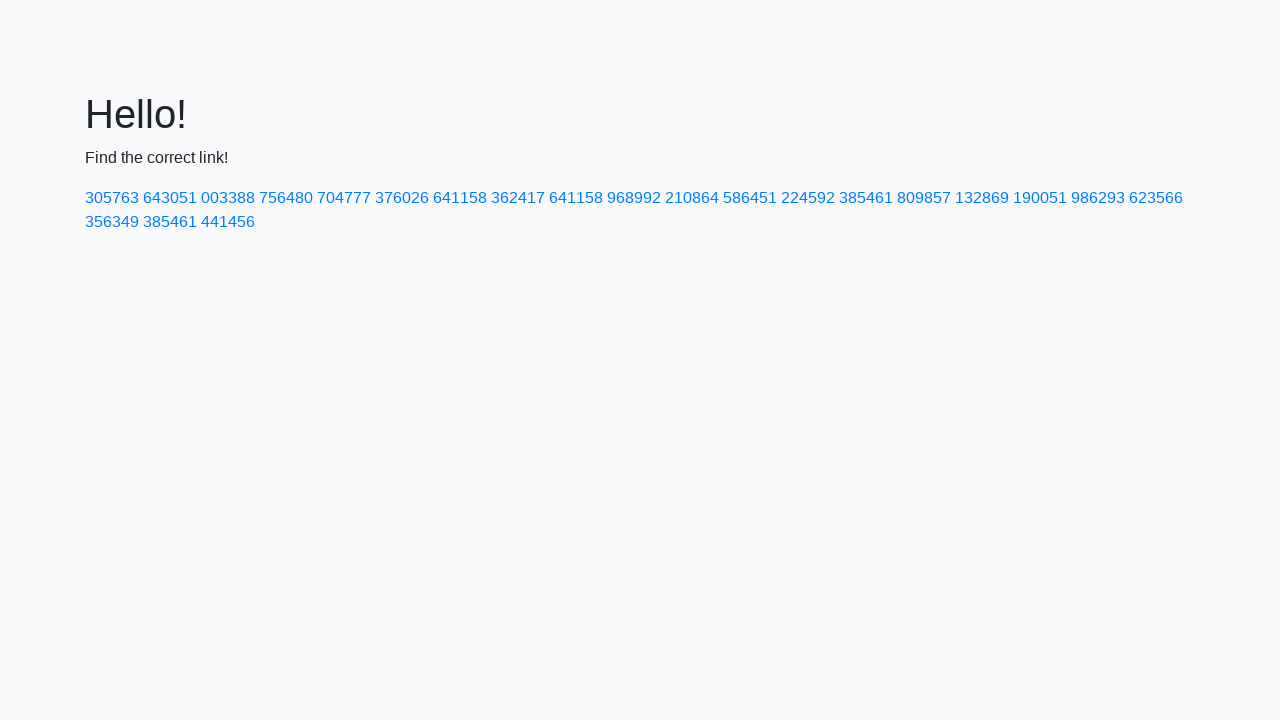

Clicked link with text '224592' to navigate to form page at (808, 198) on text=224592
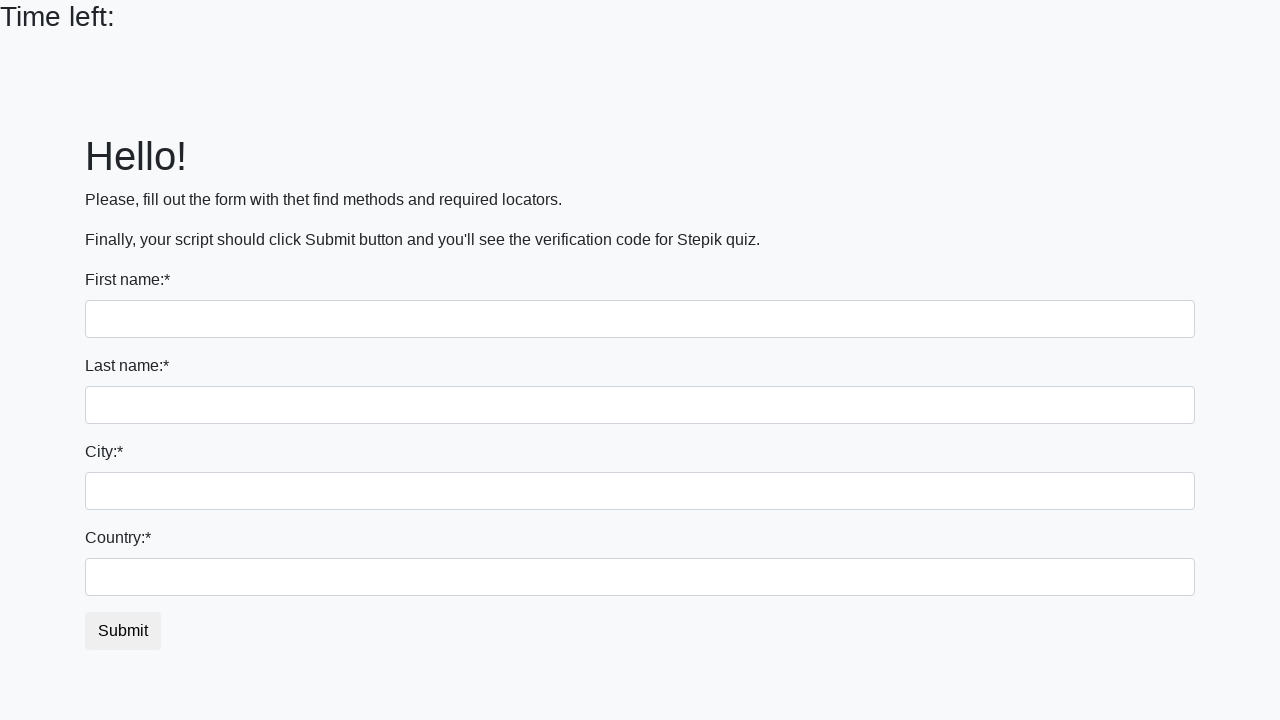

Filled first name field with 'Ivan' on input >> nth=0
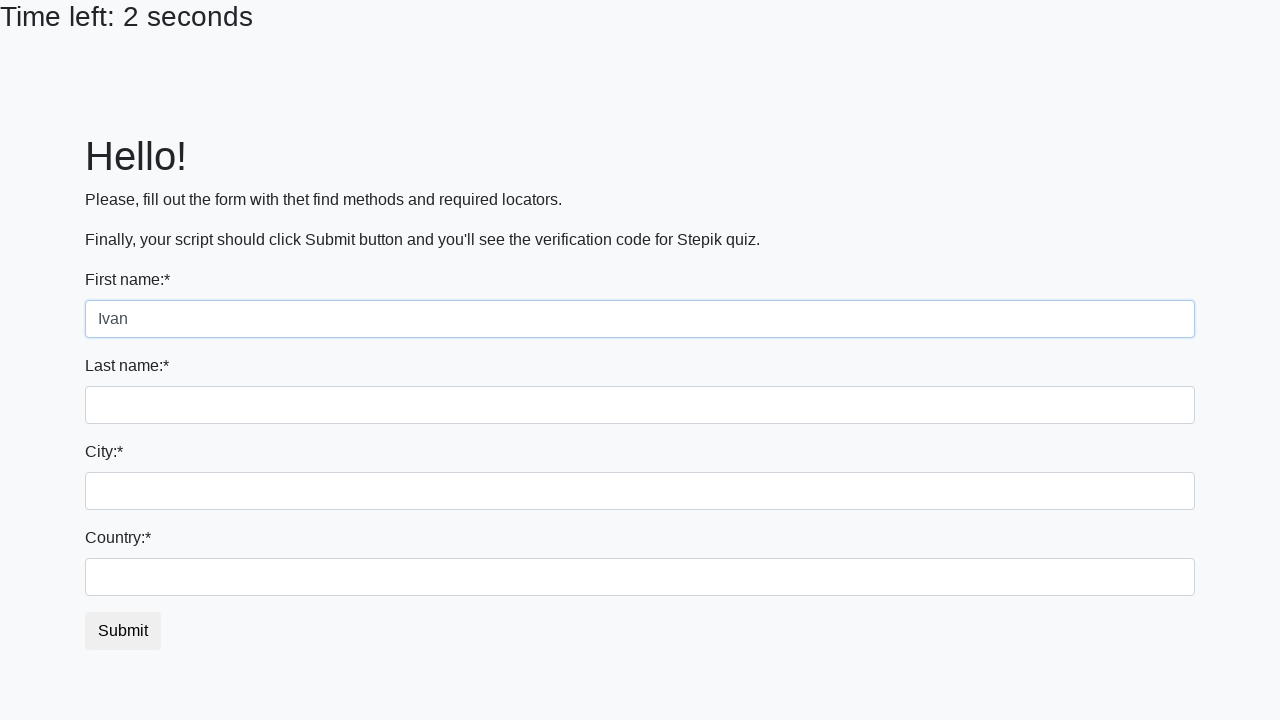

Filled last name field with 'Petrov' on input[name='last_name']
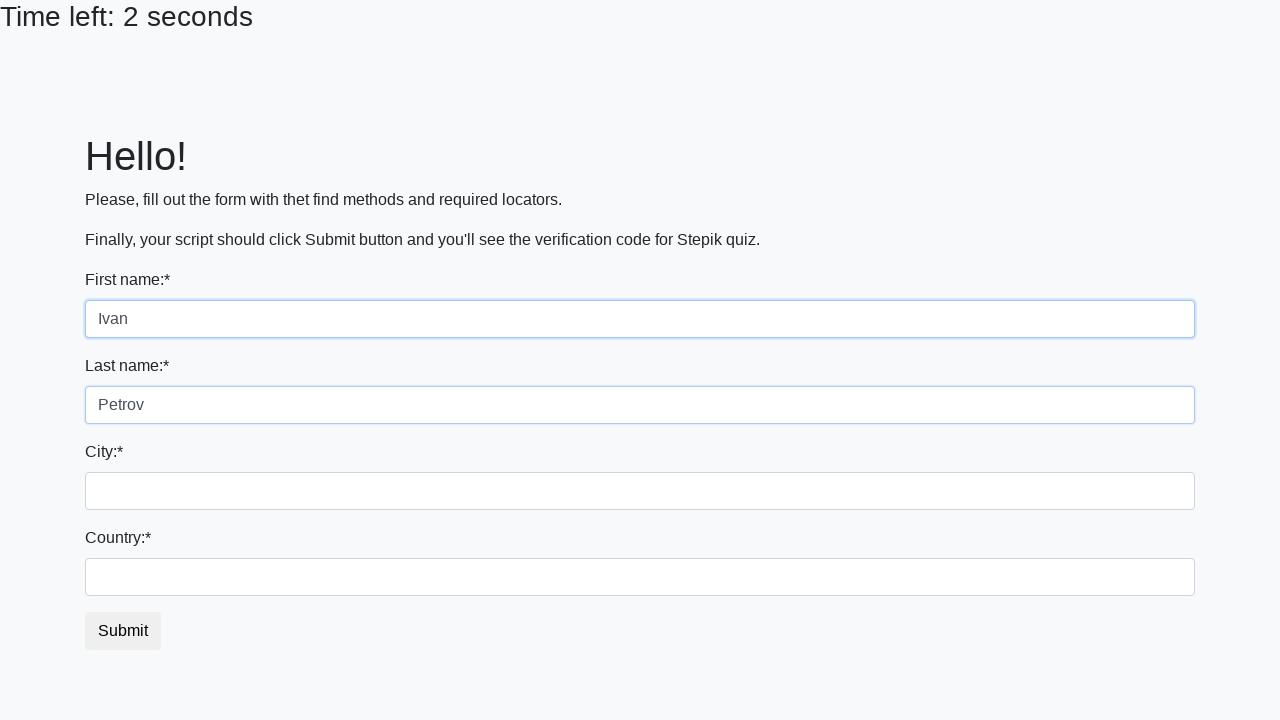

Filled city field with 'Smolensk' on .form-control.city
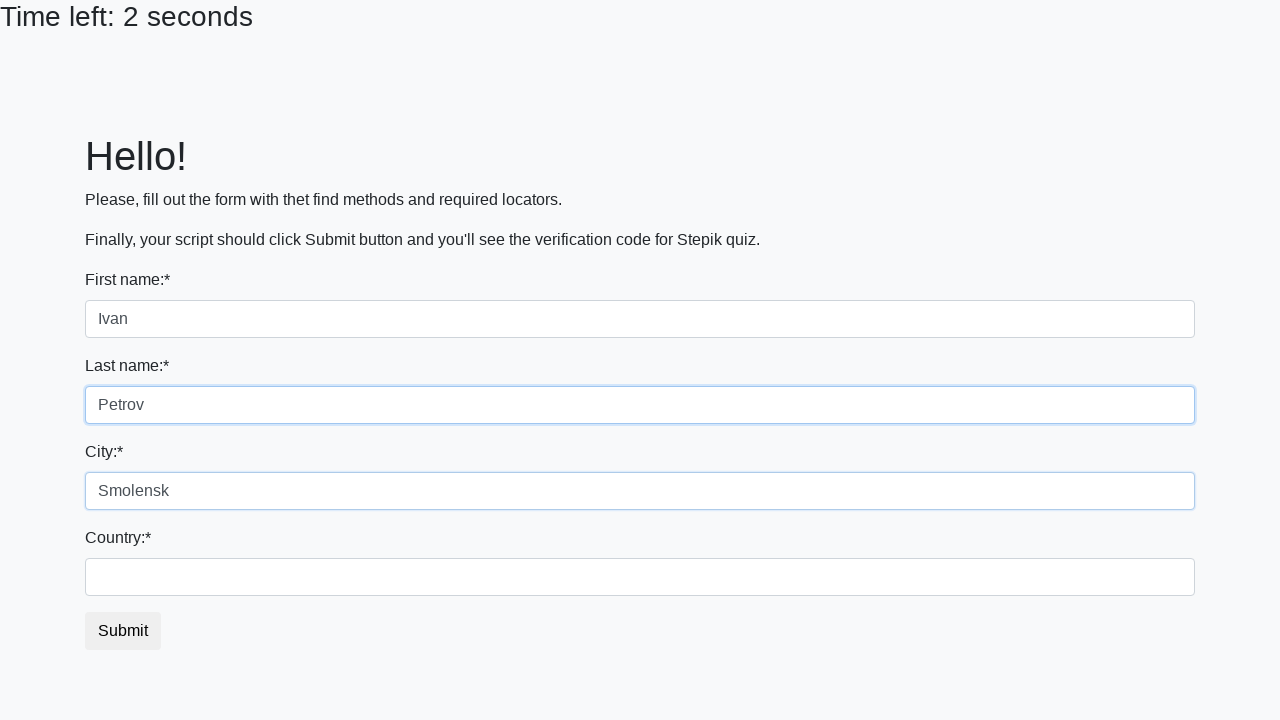

Filled country field with 'Russia' on #country
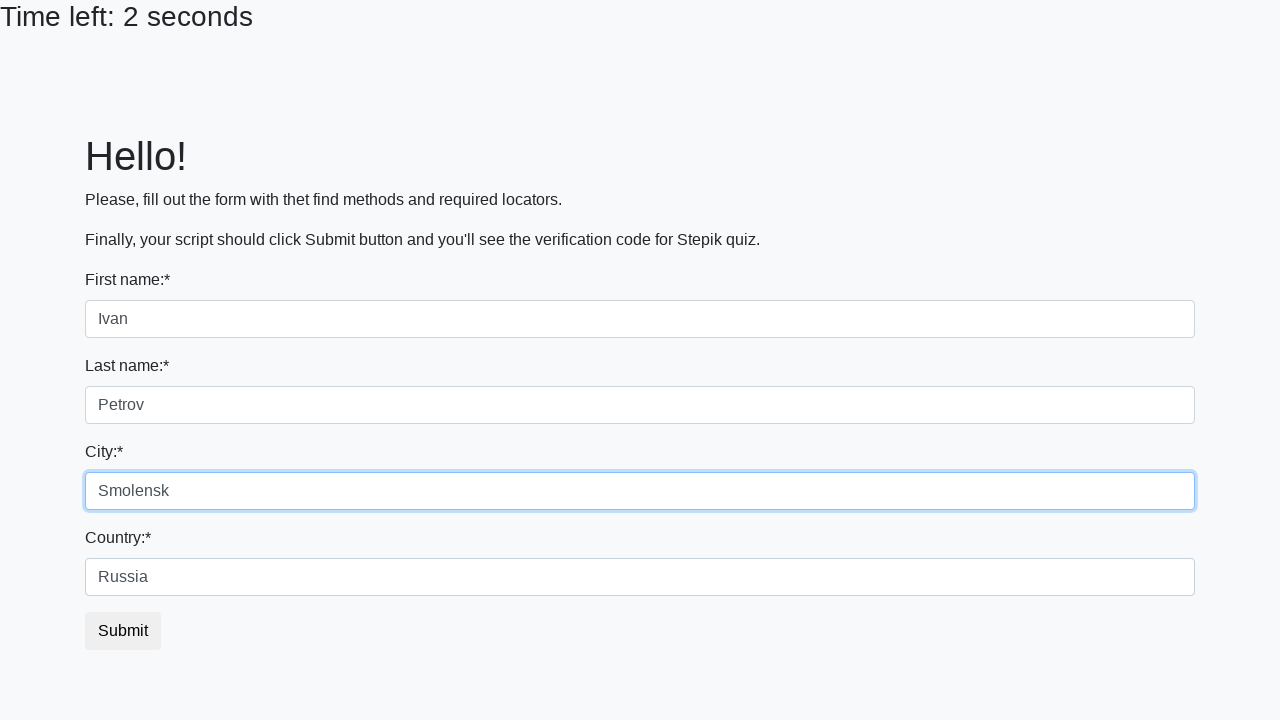

Clicked submit button to submit the form at (123, 631) on button.btn
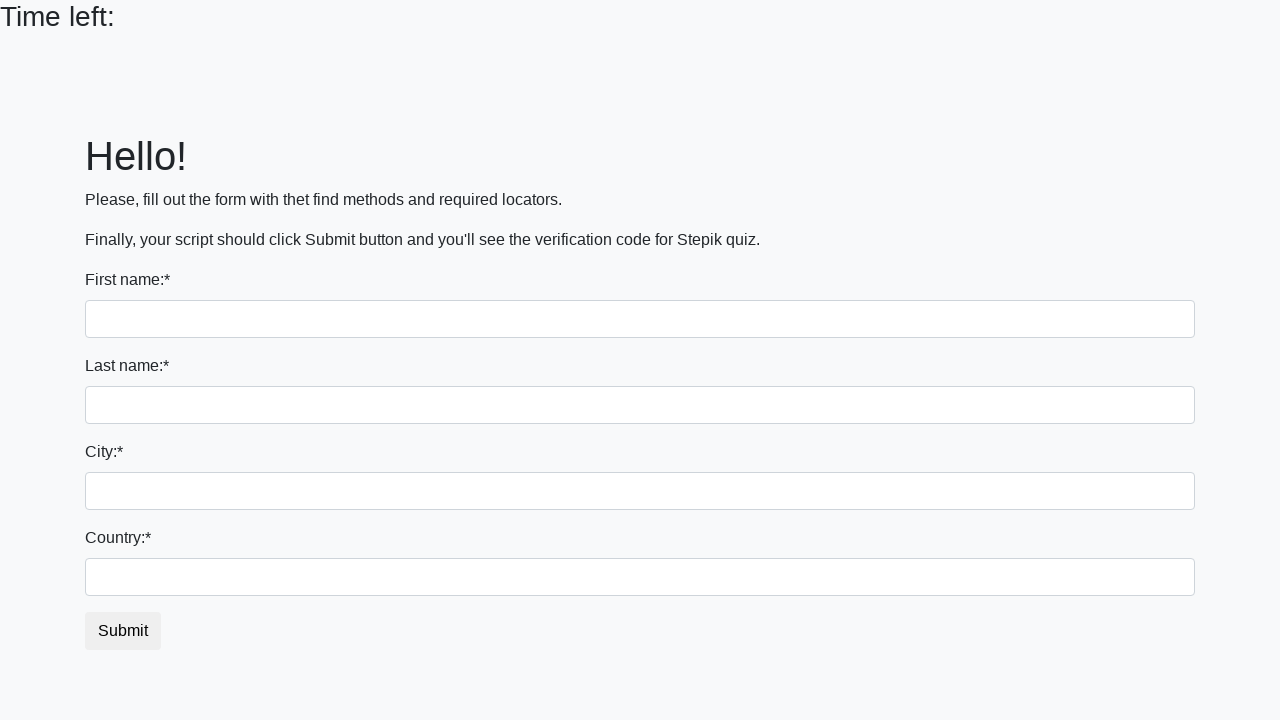

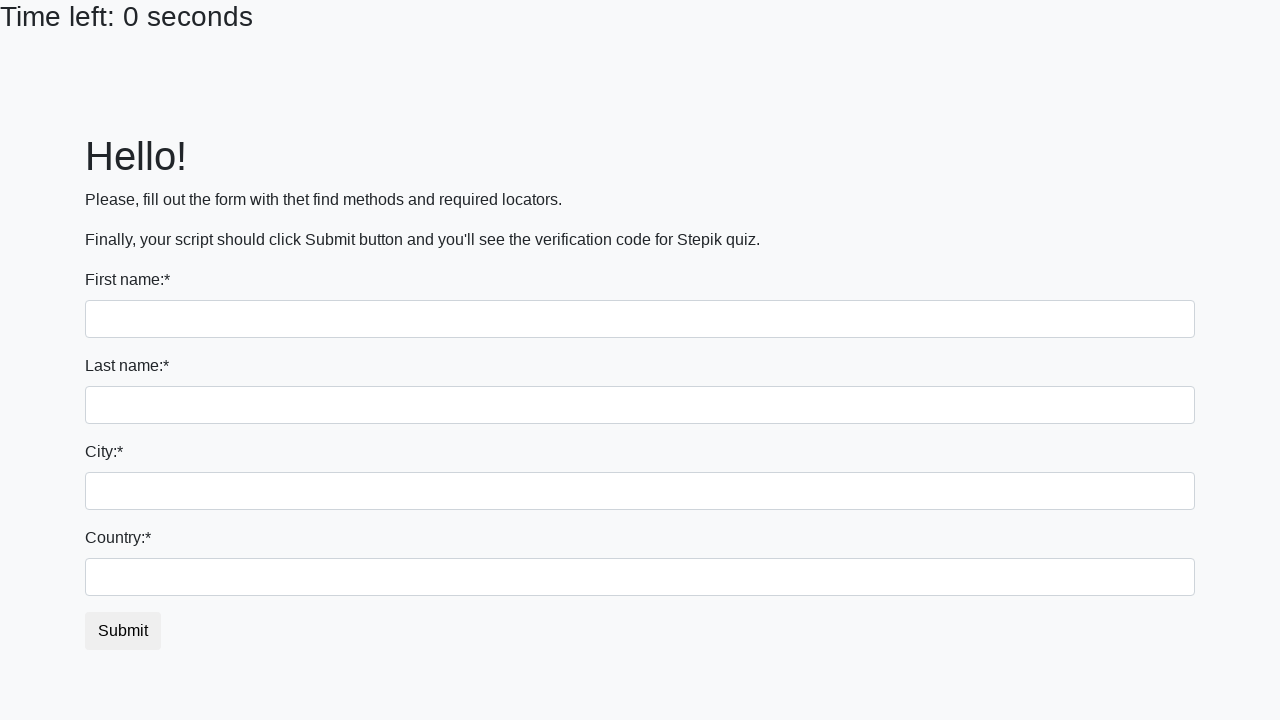